Sets a value in an input field and then clears it

Starting URL: http://guinea-pig.webdriver.io/

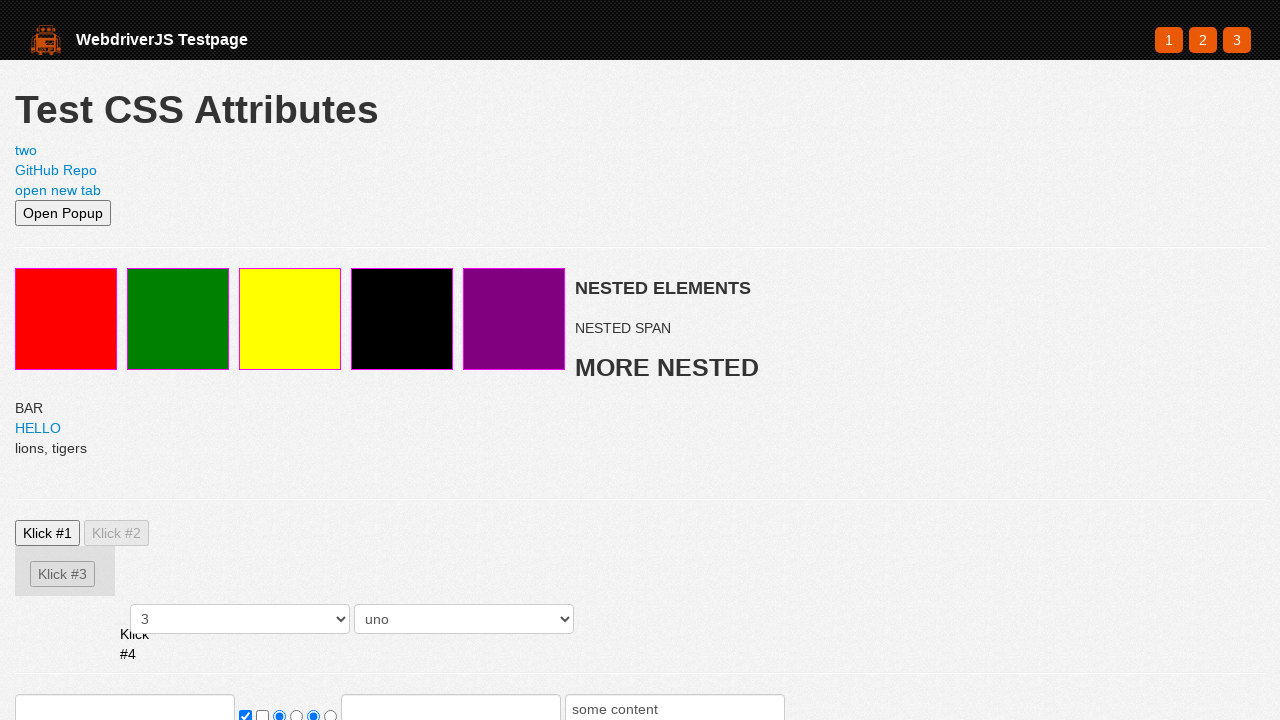

Filled input field with 'test' on //html/body/section/form/input[1]
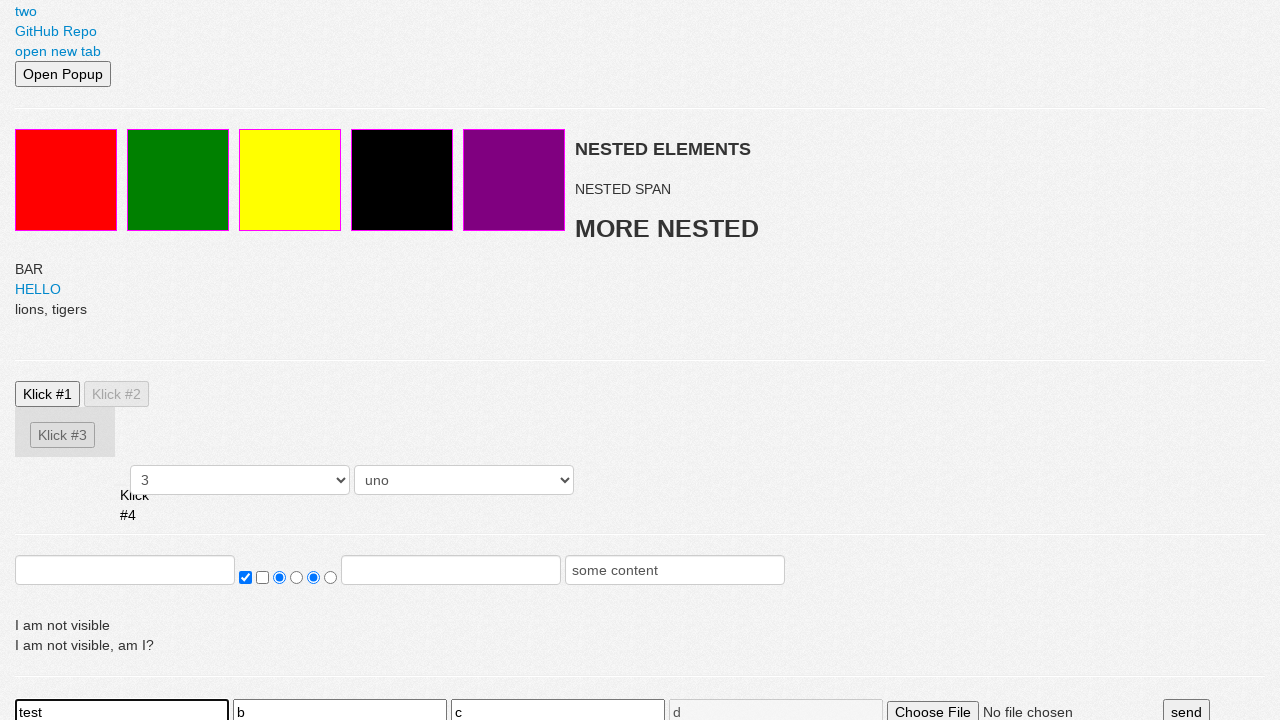

Cleared input field by filling with empty string on //html/body/section/form/input[1]
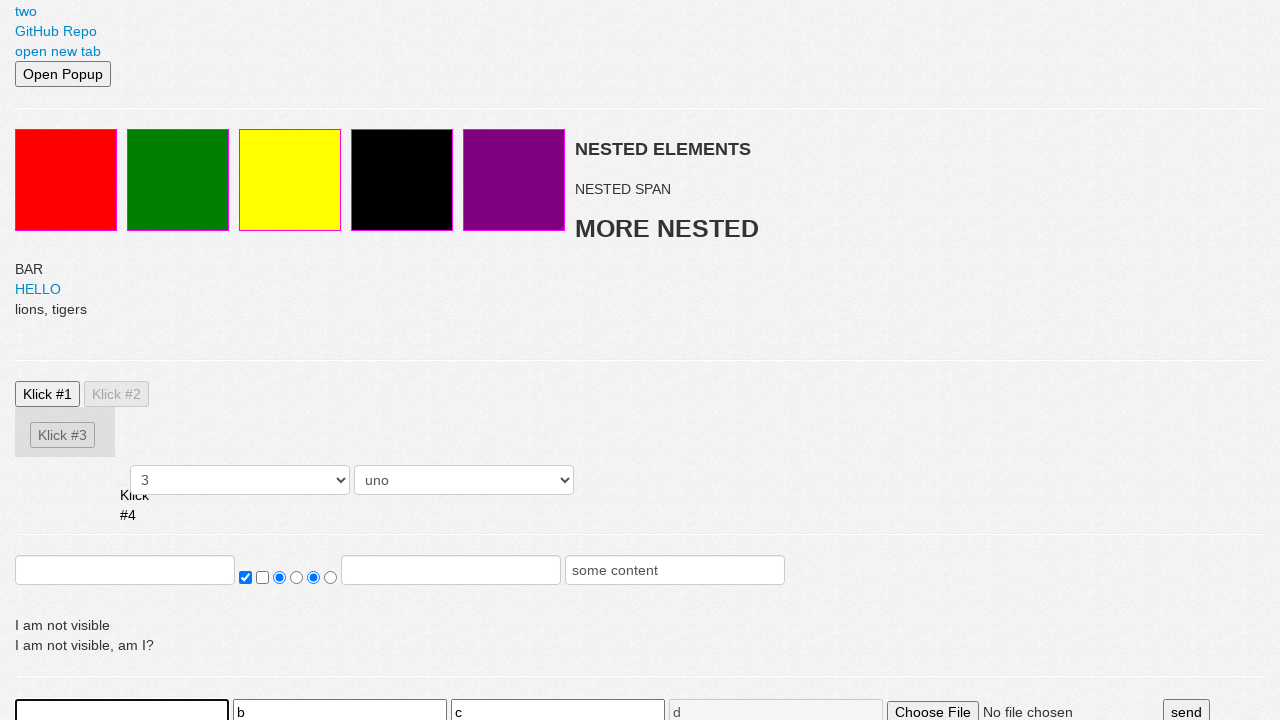

Verified input field is empty
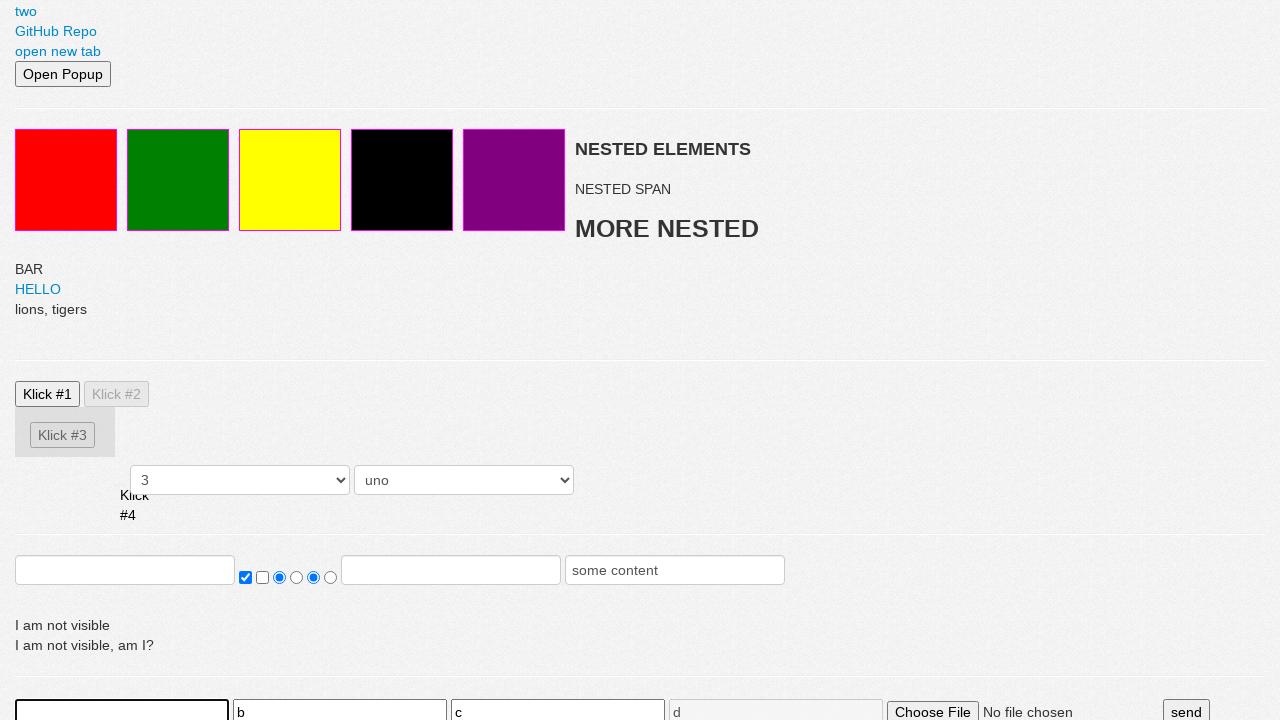

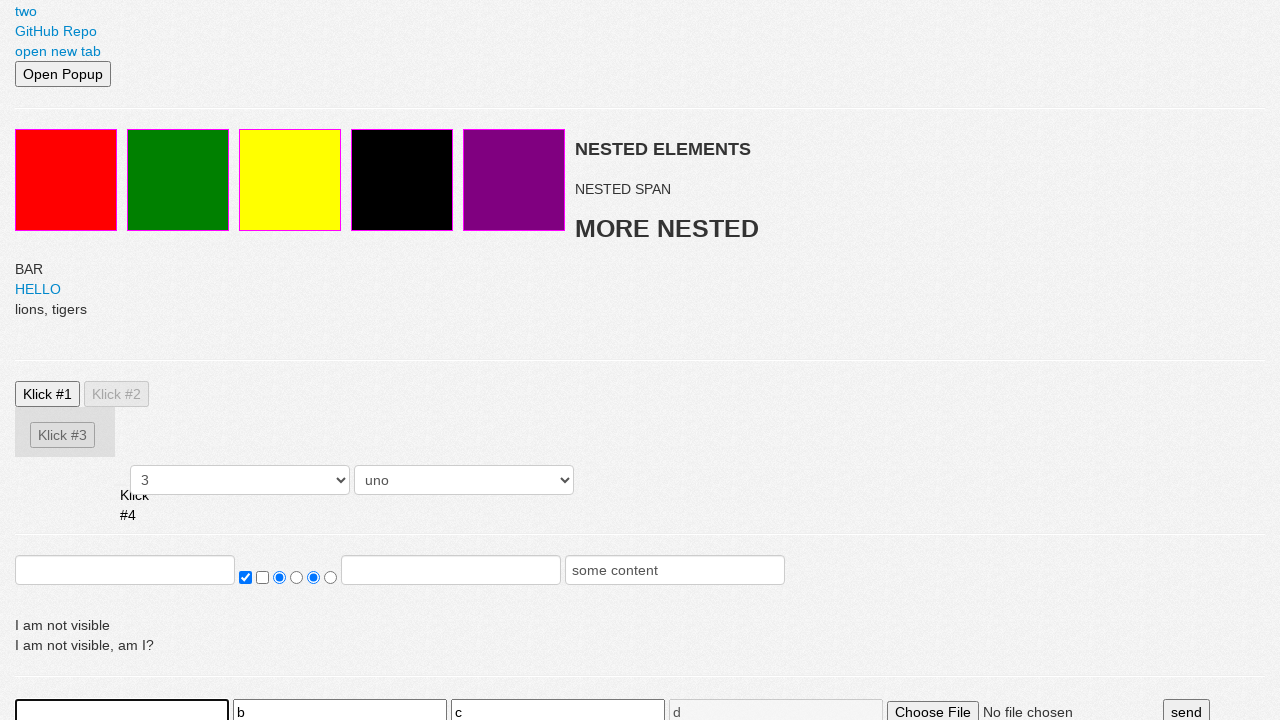